Tests drag and drop functionality on jQuery UI demo page by dragging an element and dropping it onto a target element

Starting URL: https://jqueryui.com/droppable/

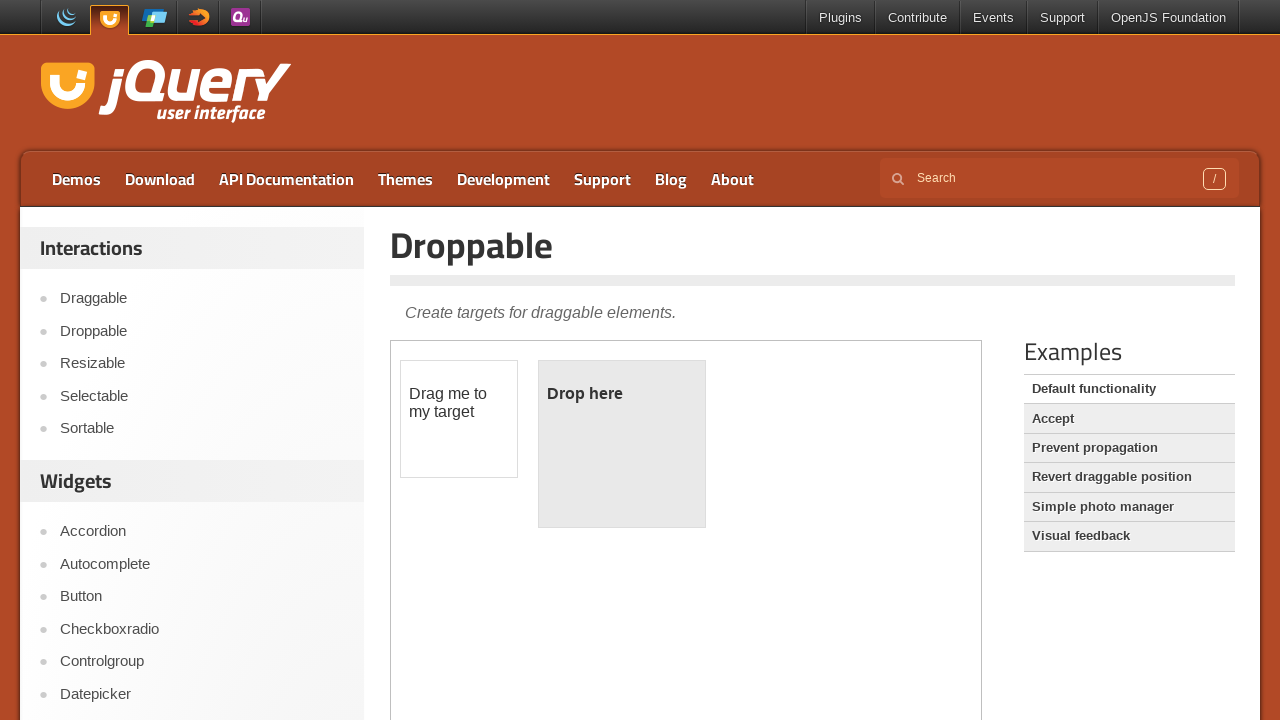

Located the first iframe containing the drag and drop demo
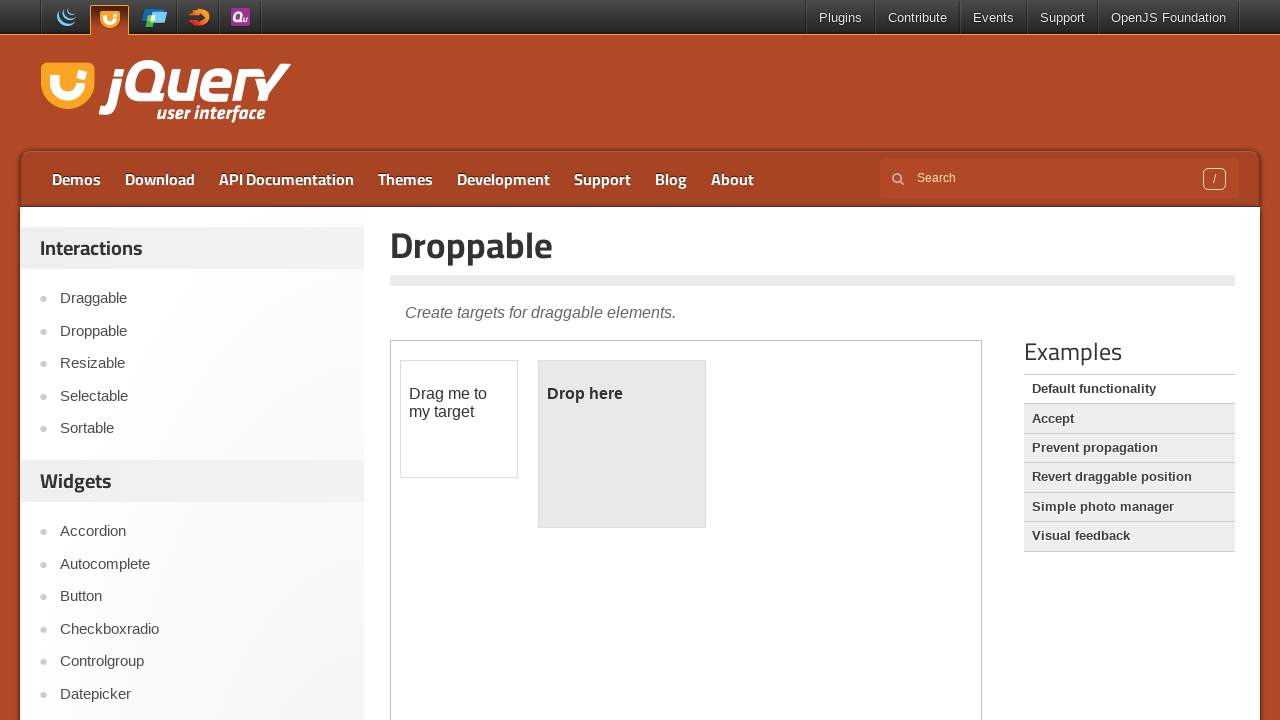

Located the draggable element
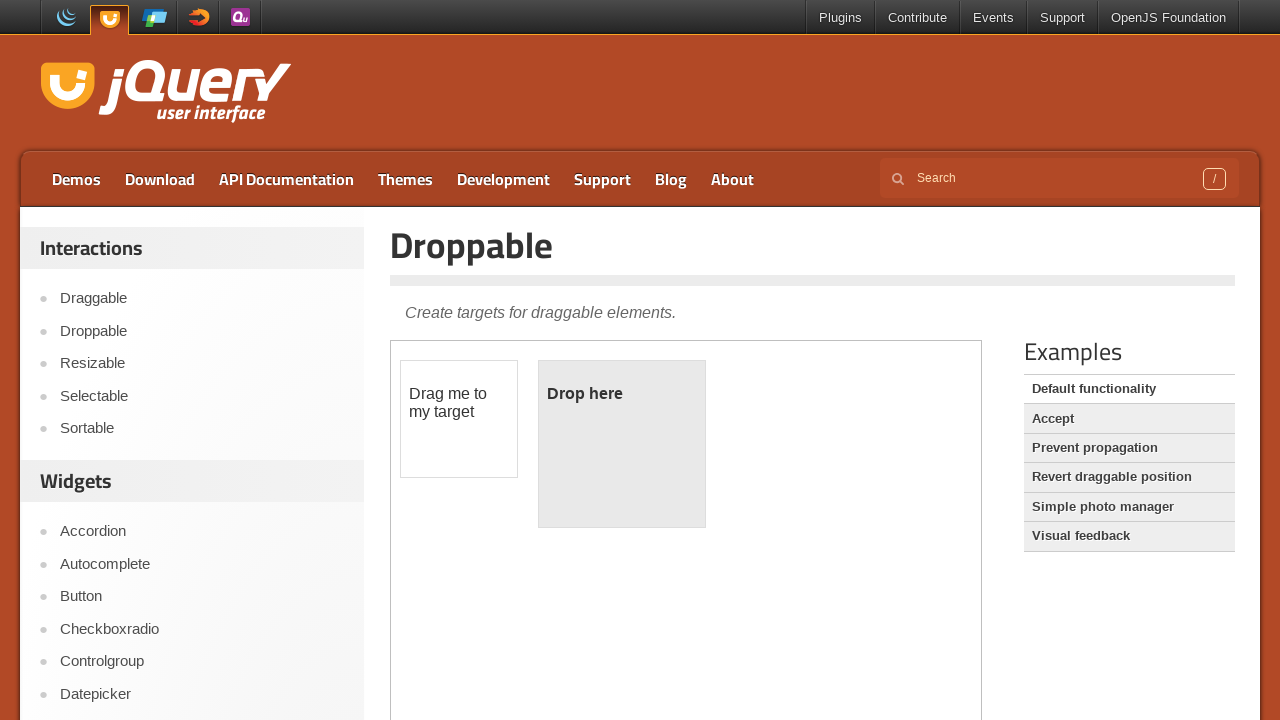

Located the droppable target element
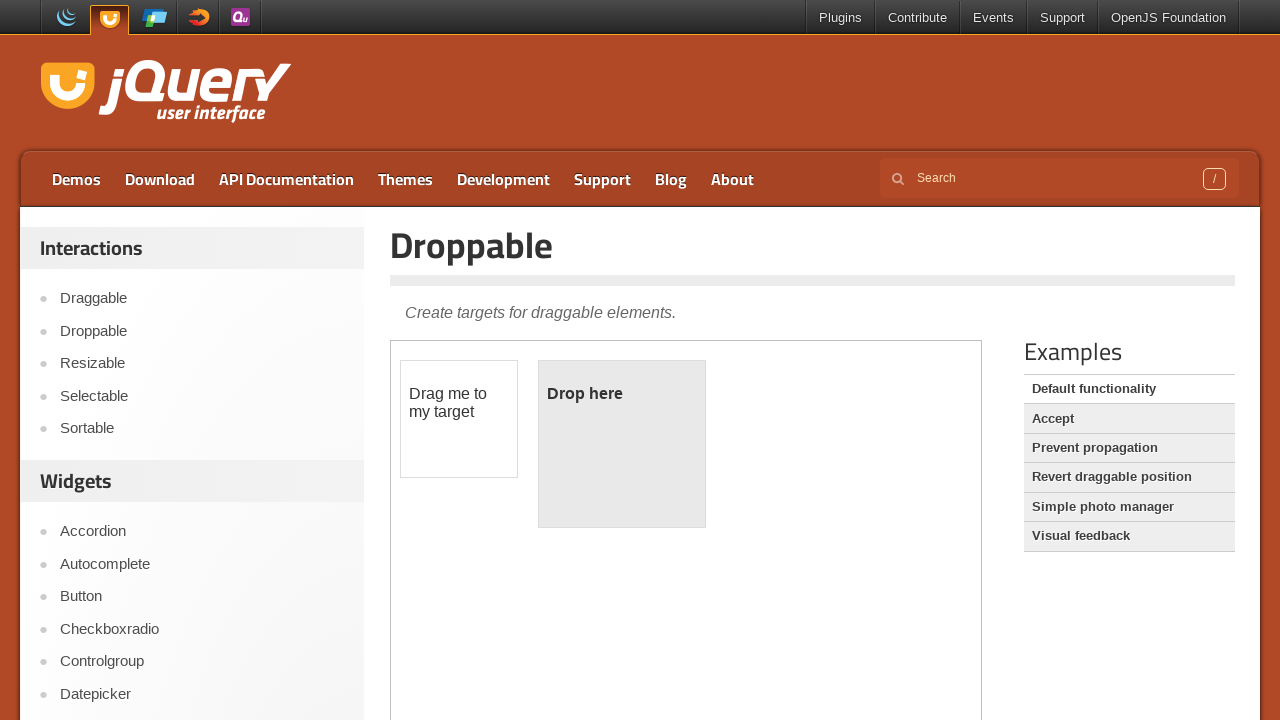

Dragged and dropped the draggable element onto the droppable target at (622, 444)
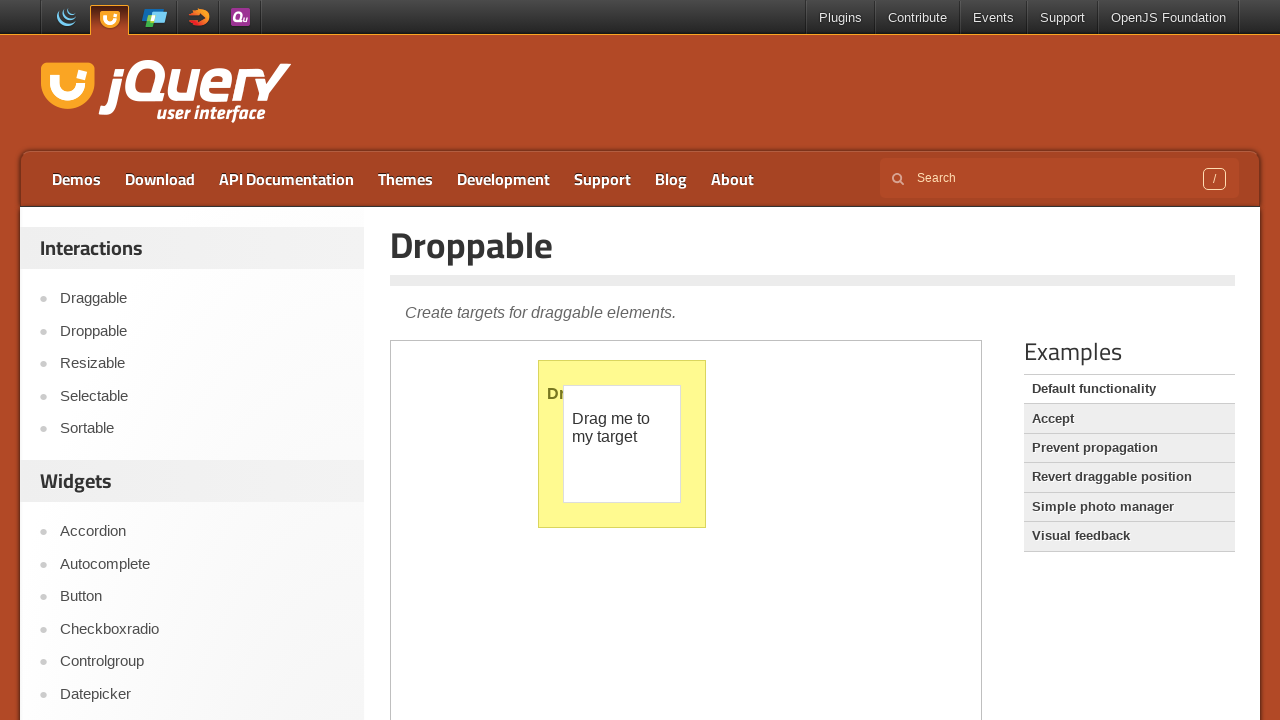

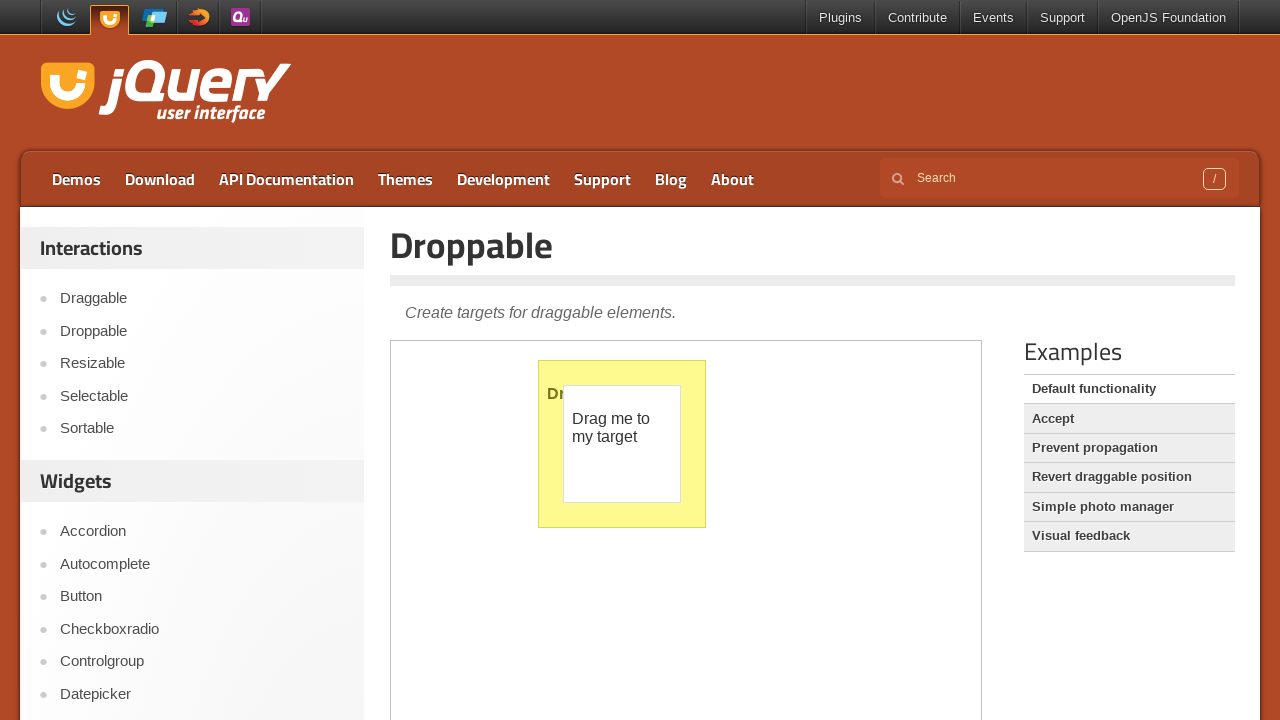